Tests calculator multiplication functionality by entering two numbers, selecting the multiplication operator, and verifying the result

Starting URL: https://juliemr.github.io/protractor-demo/

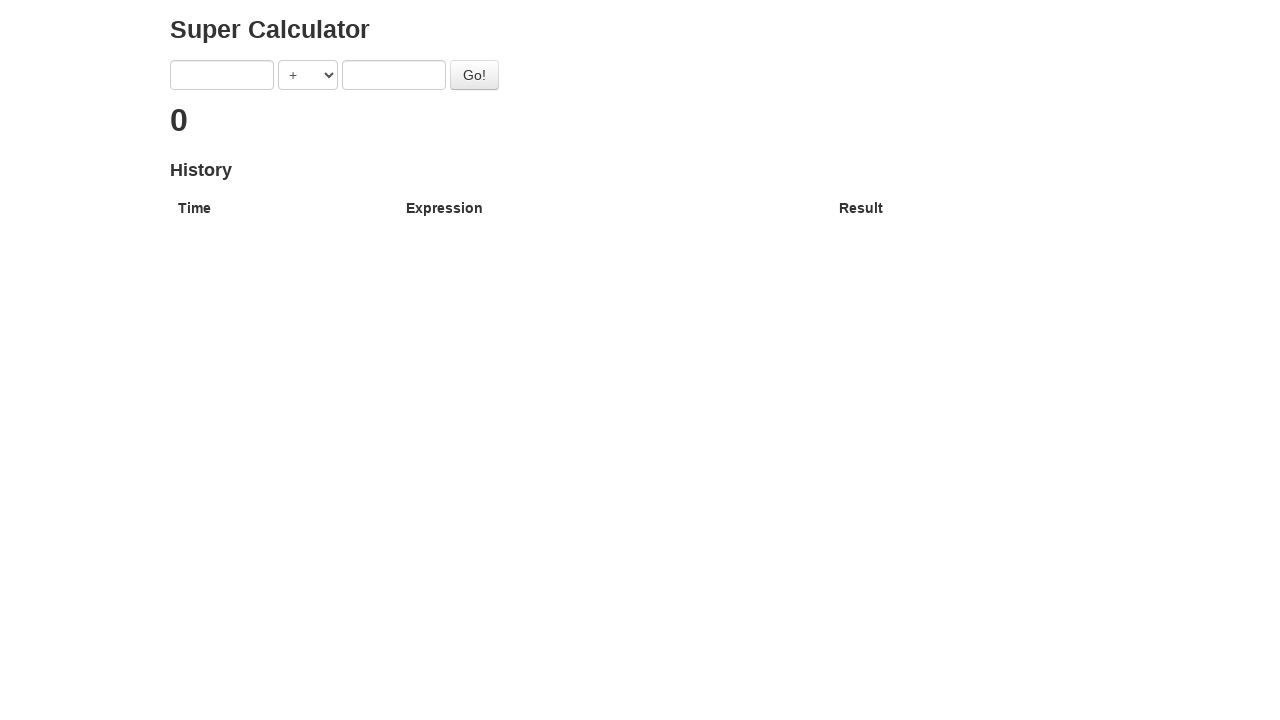

Filled first number input with '3' on input[ng-model='first']
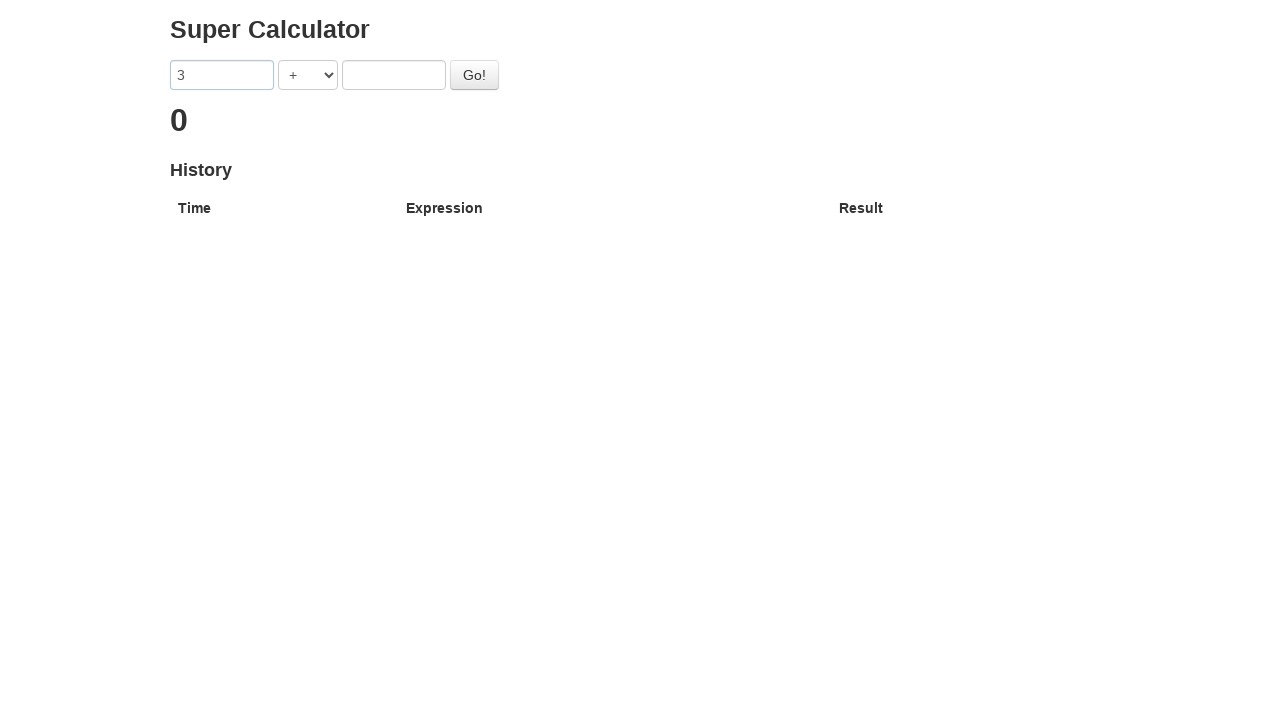

Selected multiplication operator (*) from dropdown on select
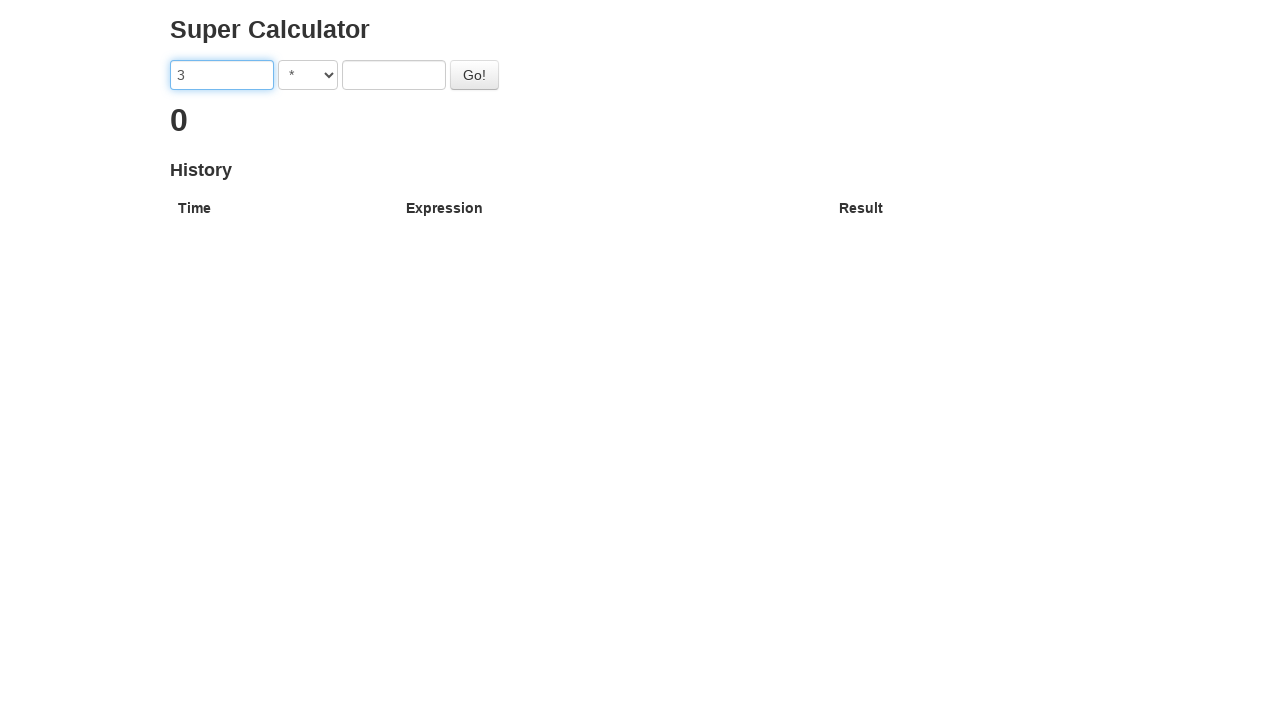

Filled second number input with '3' on input[ng-model='second']
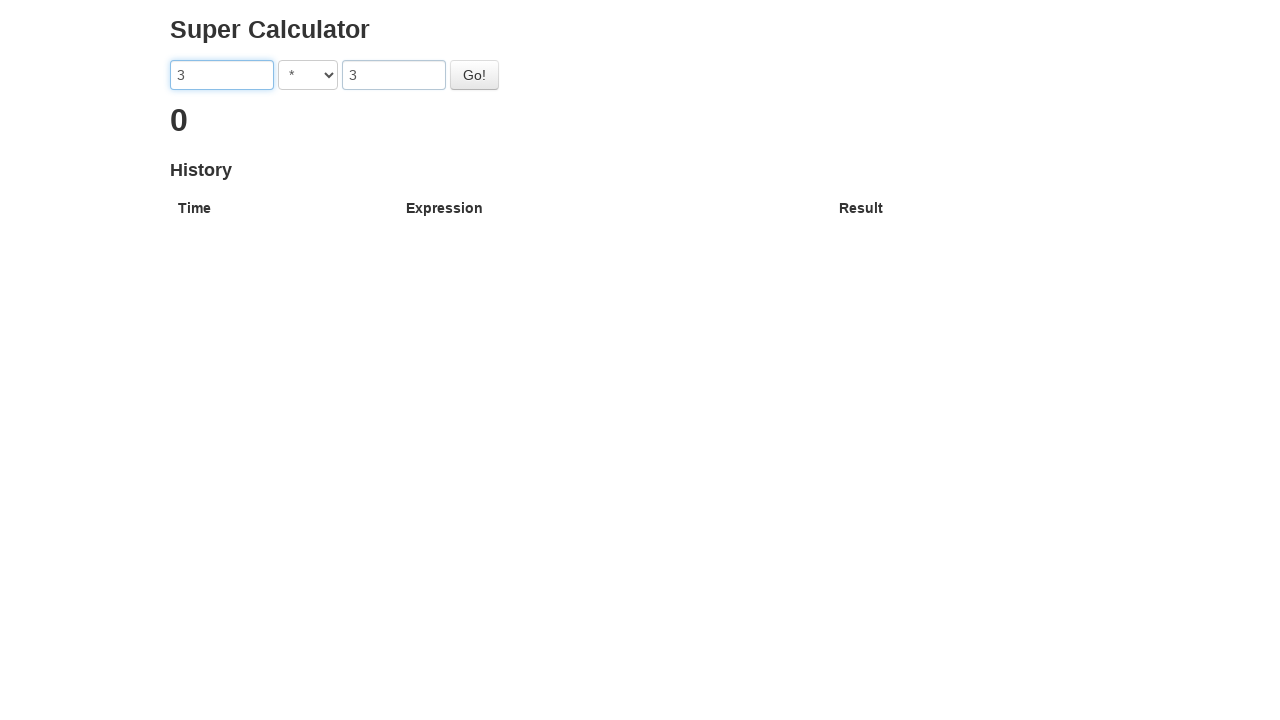

Clicked the Go button to calculate result at (474, 75) on #gobutton
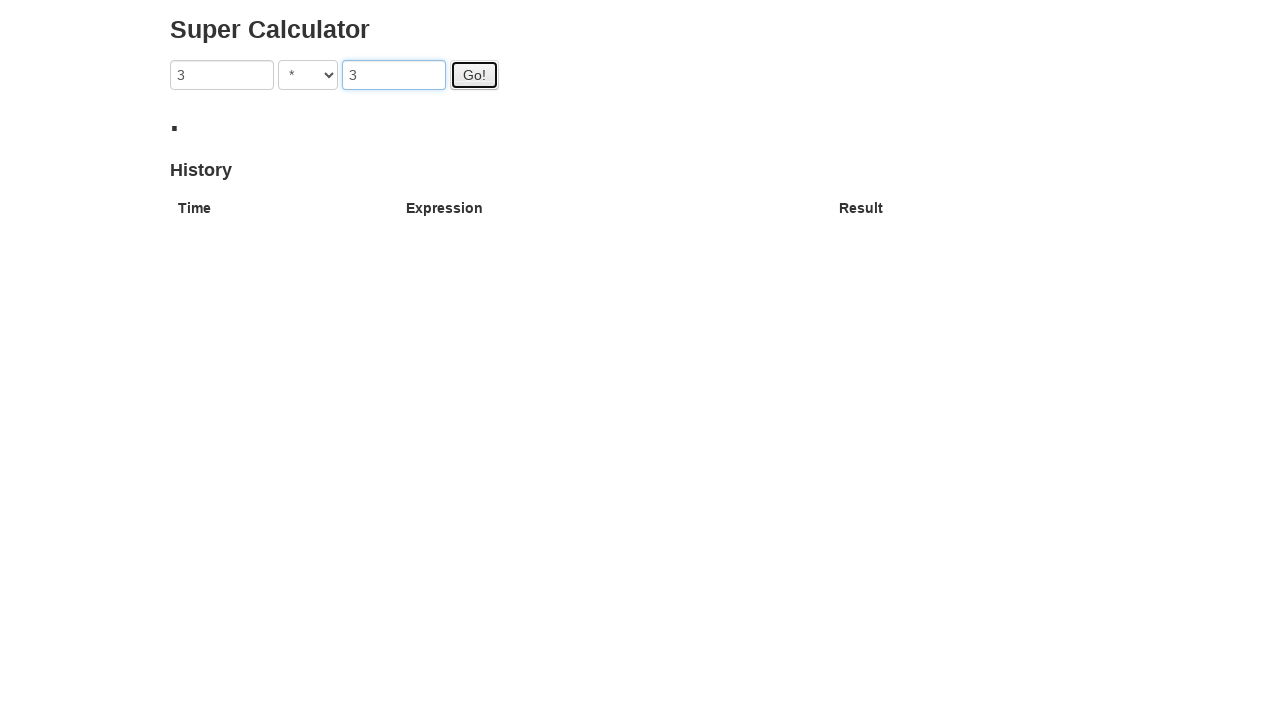

Waited 2000ms for result to appear
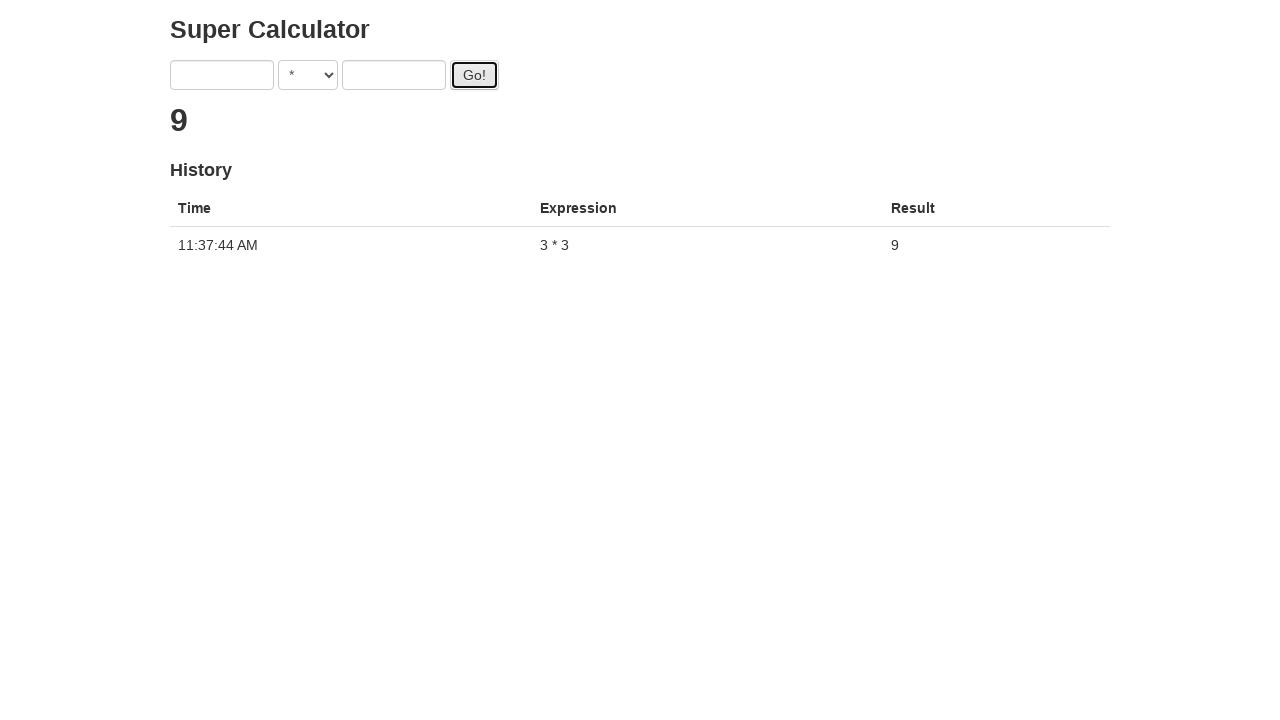

Retrieved result text from h2 element
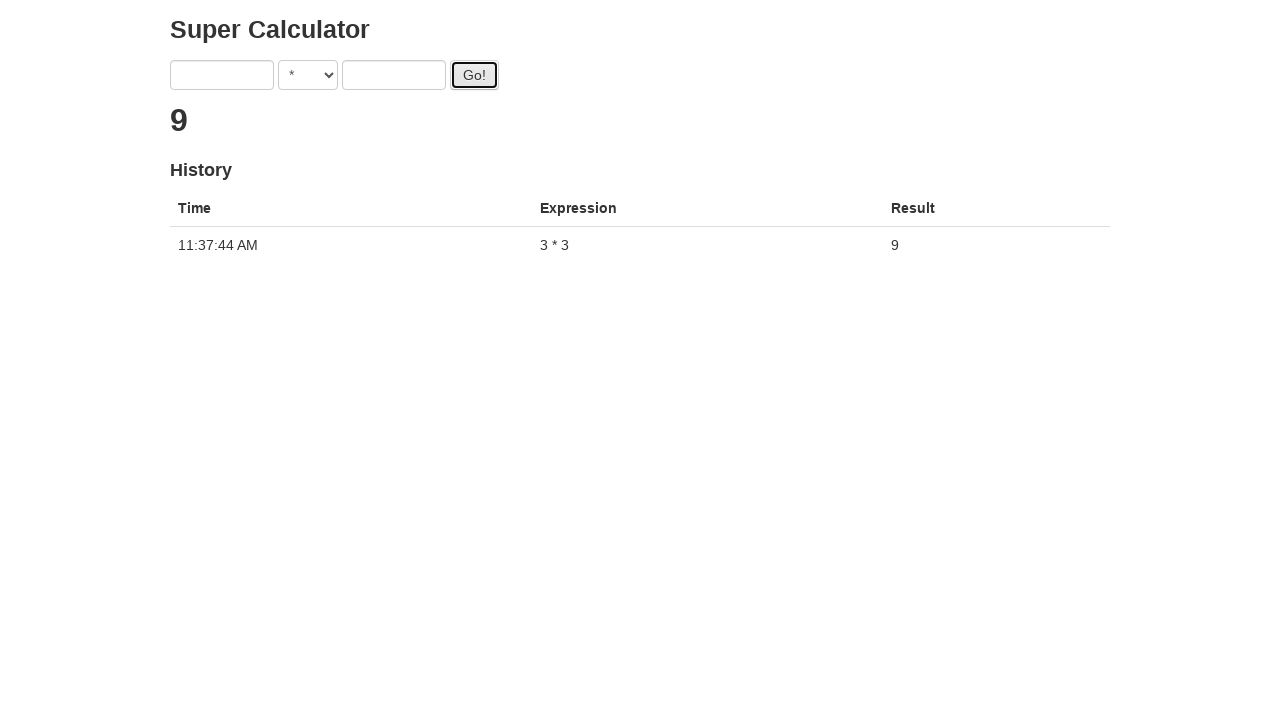

Verified multiplication result equals '9'
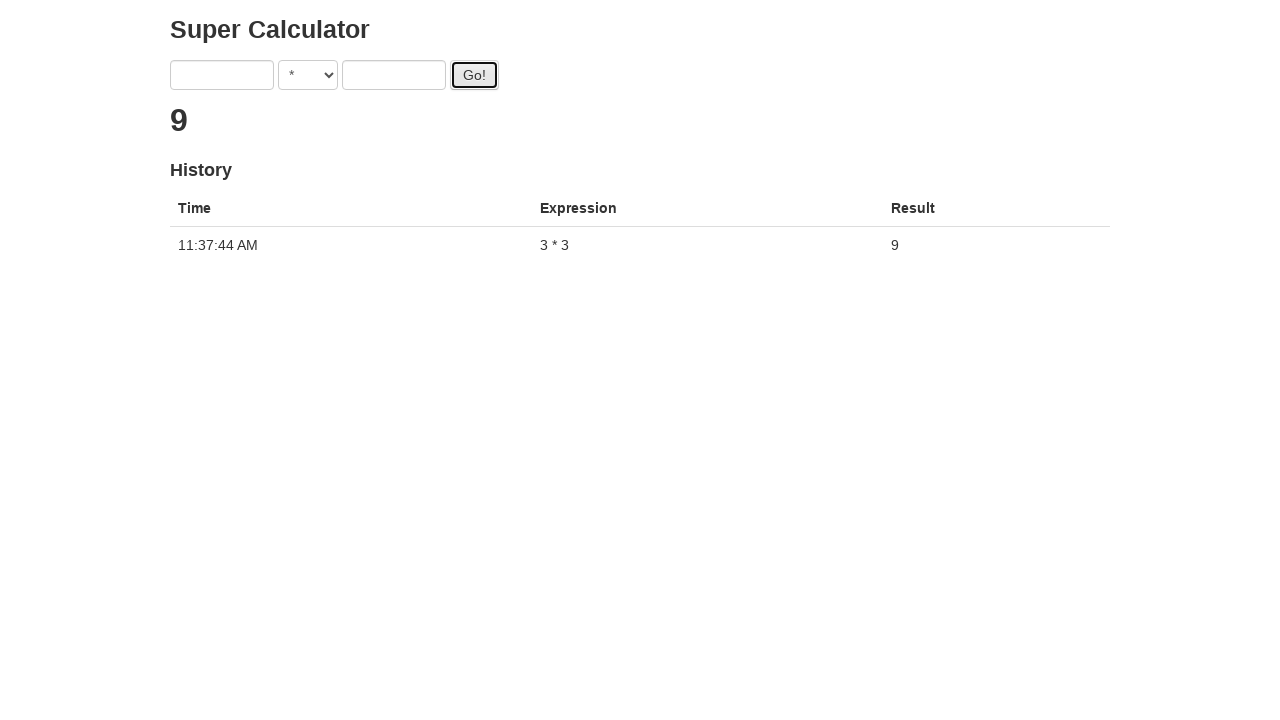

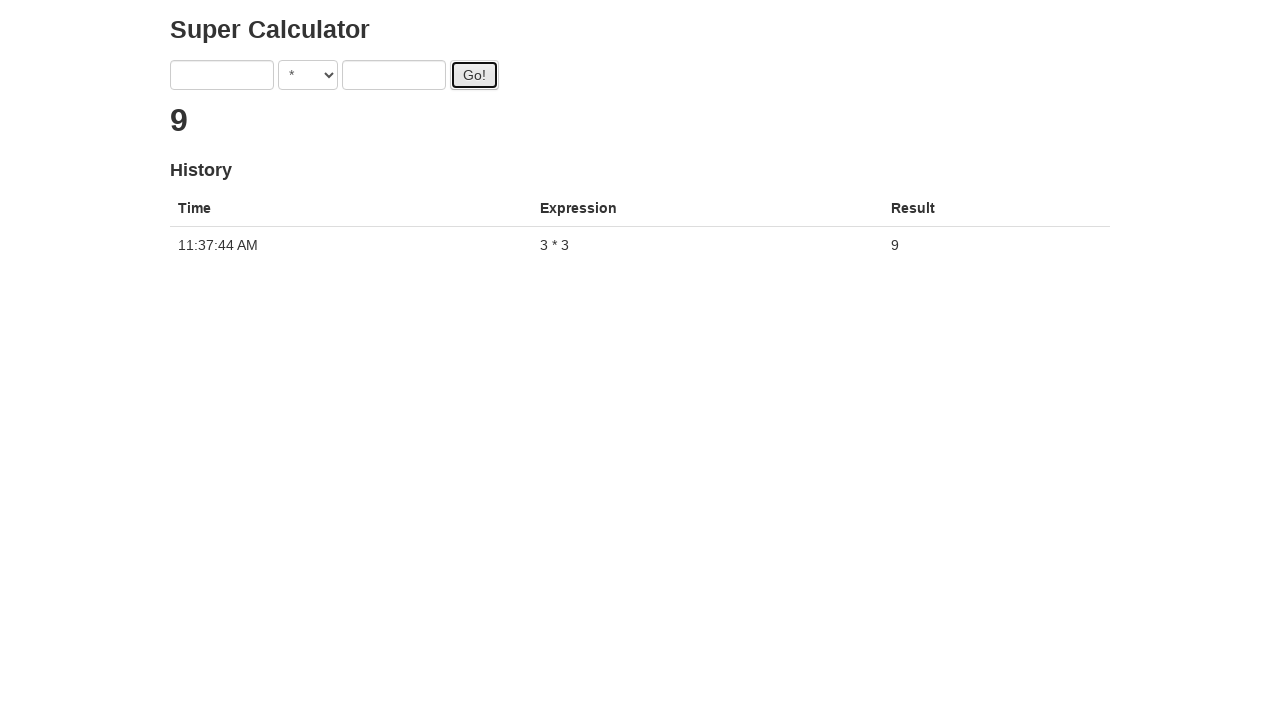